Tests trip type radio button functionality on a flight booking practice page, verifying that selecting different trip options (round trip vs one way) affects the visibility/style of the return date picker

Starting URL: https://rahulshettyacademy.com/dropdownsPractise/

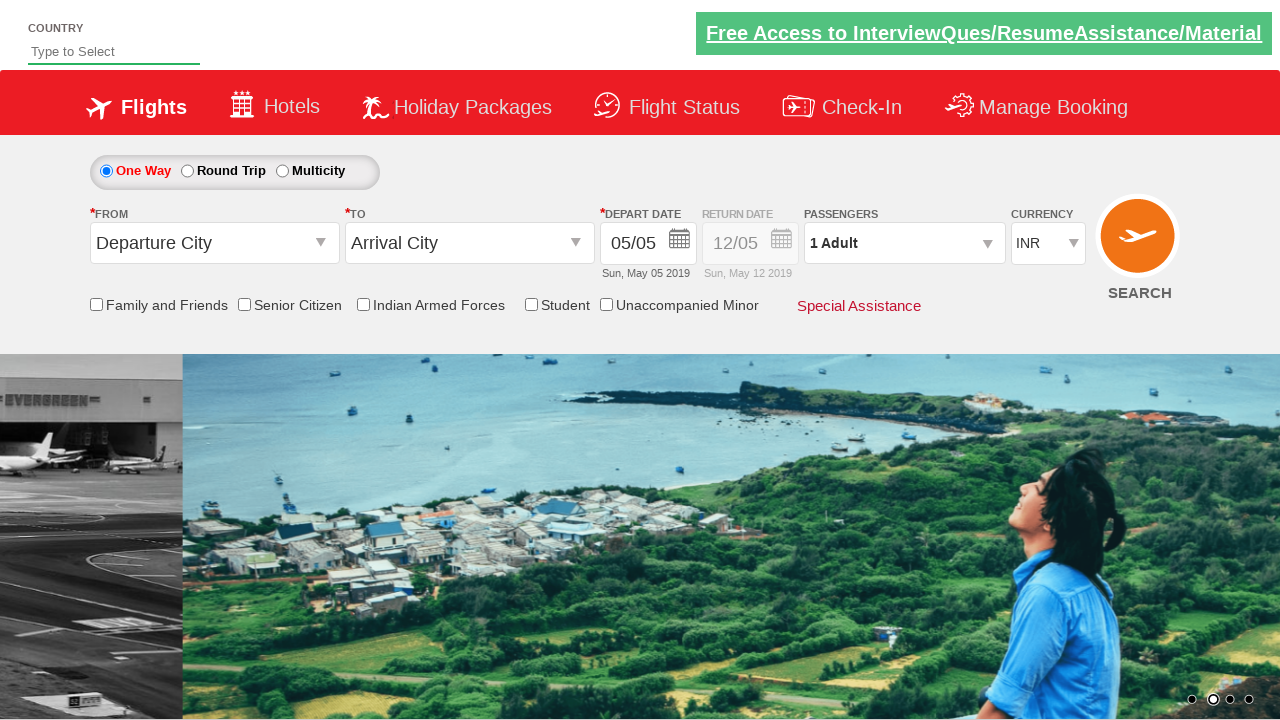

Clicked round trip radio button at (187, 171) on #ctl00_mainContent_rbtnl_Trip_1
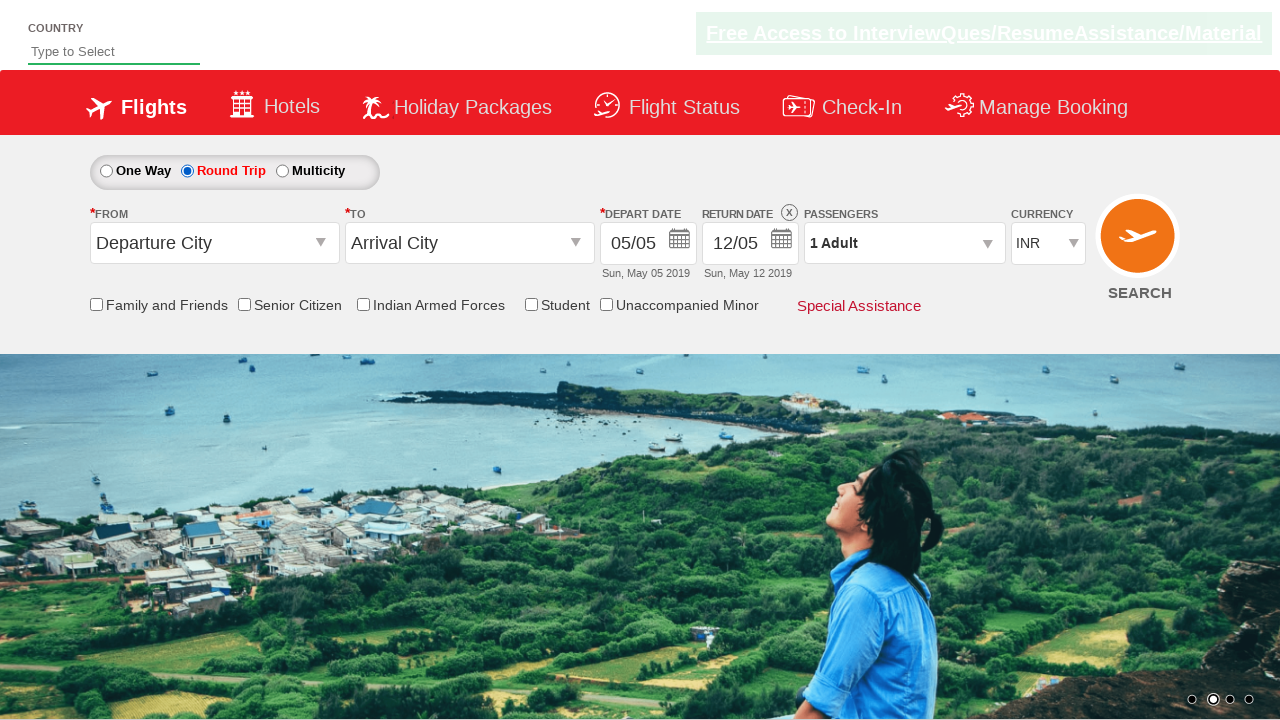

Retrieved return date picker style after round trip selection: display: block; opacity: 1;
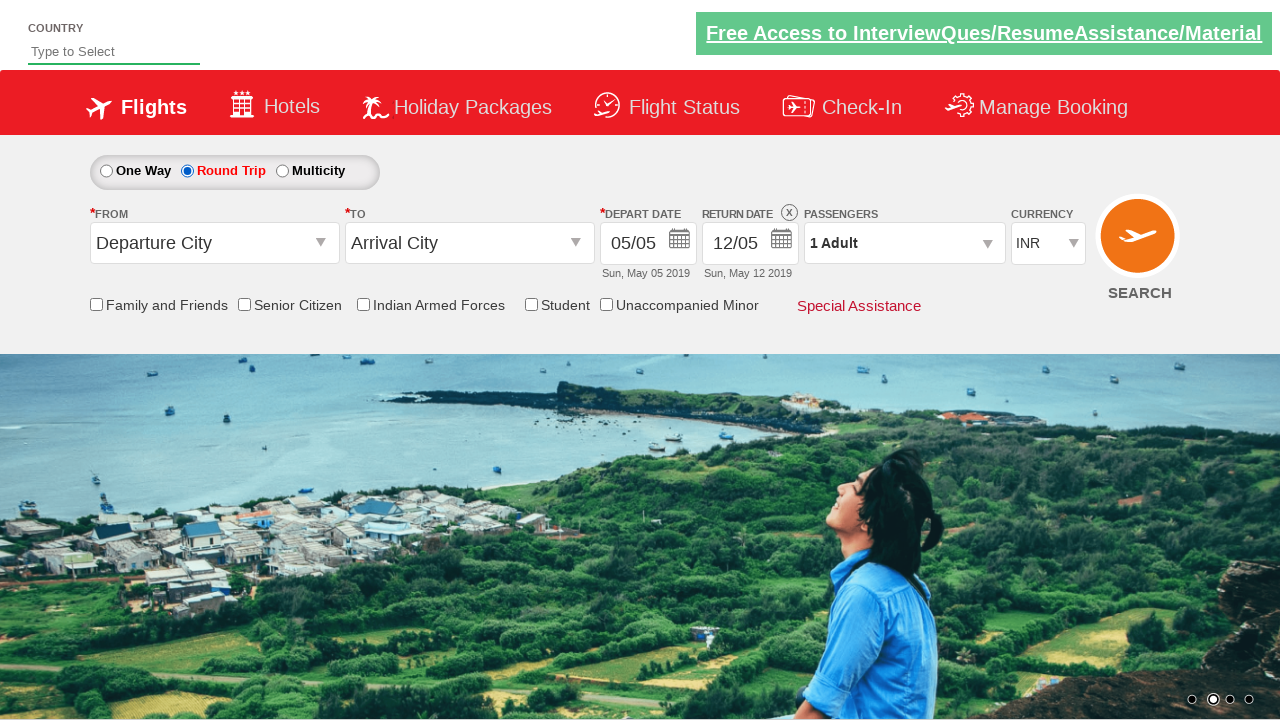

Clicked one way trip radio button at (106, 171) on input[name='ctl00$mainContent$rbtnl_Trip']
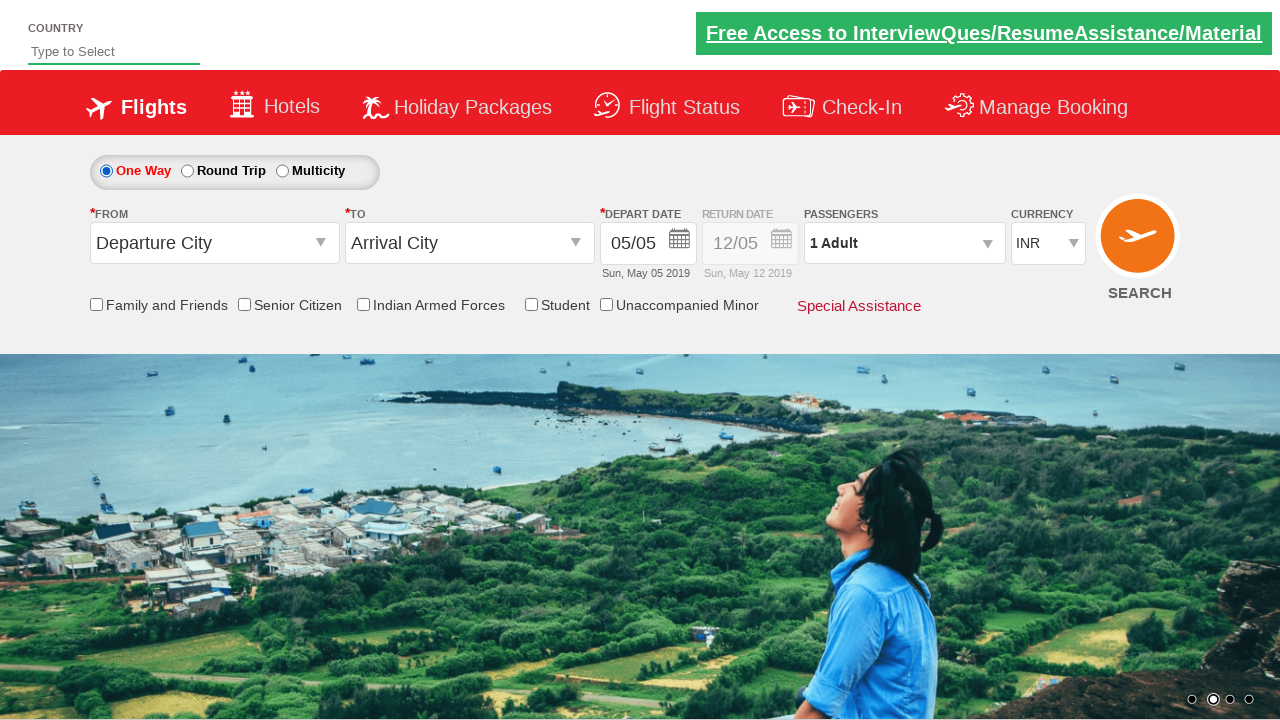

Retrieved return date picker style after one way selection: display: block; opacity: 0.5;
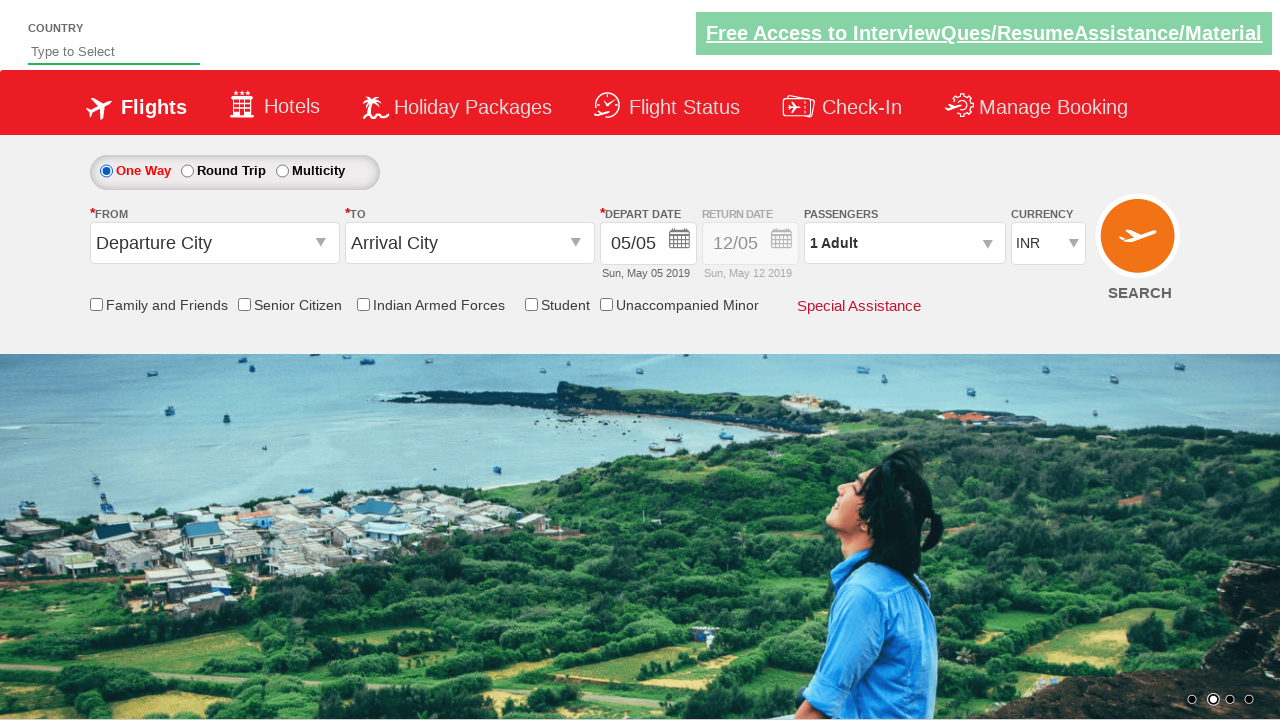

Assertion passed: return date picker is disabled (opacity 0.5) for one-way trip
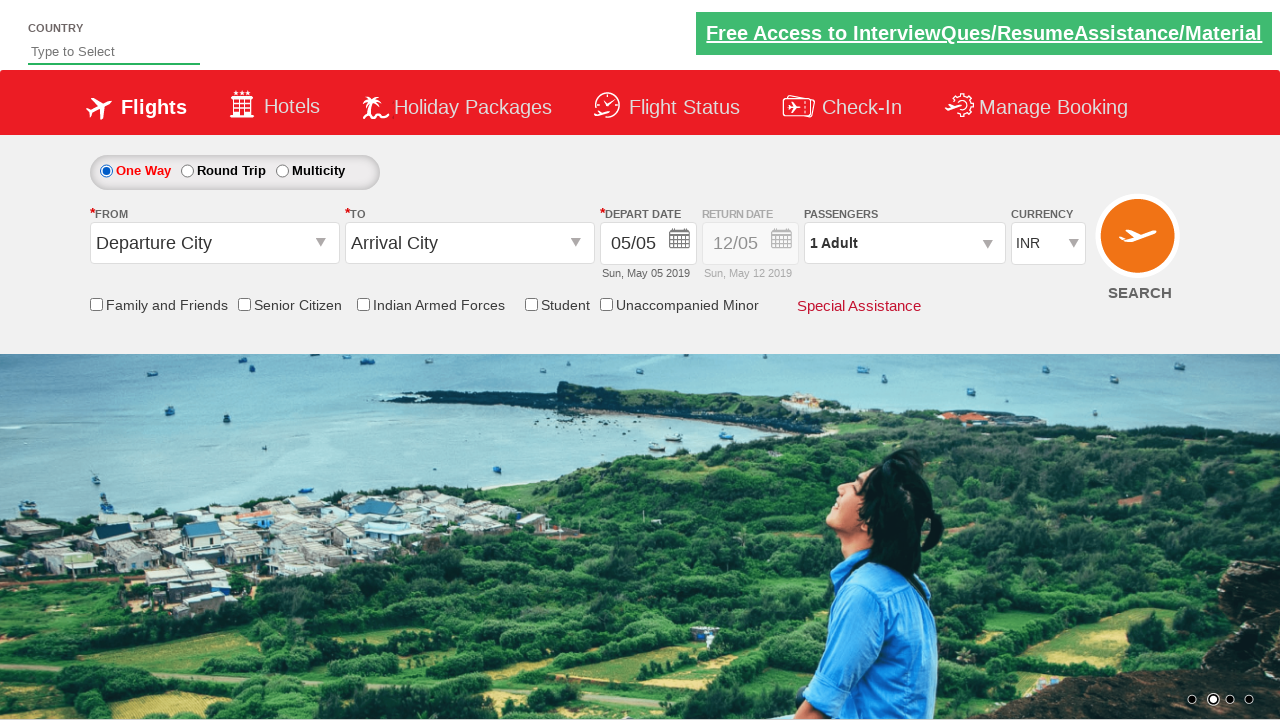

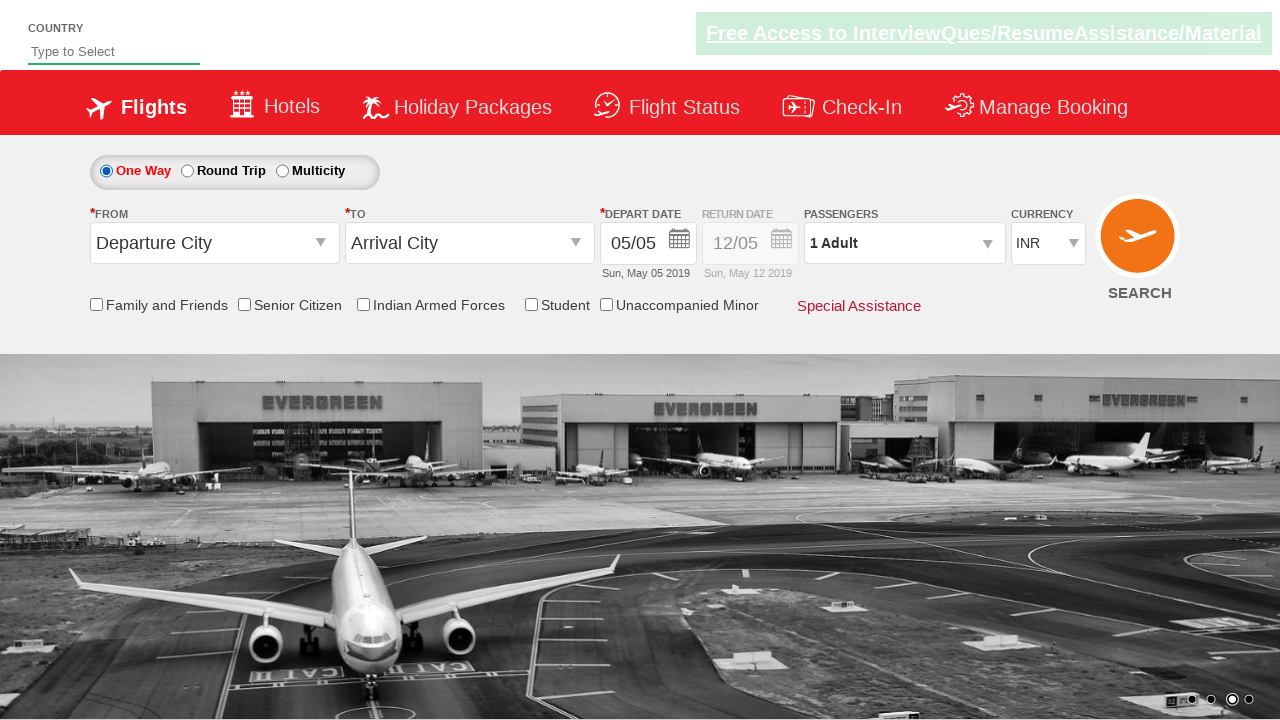